Tests the calorie tracker application responsiveness by setting viewport to iPhone 6 dimensions

Starting URL: https://practice.expandtesting.com/tracalorie

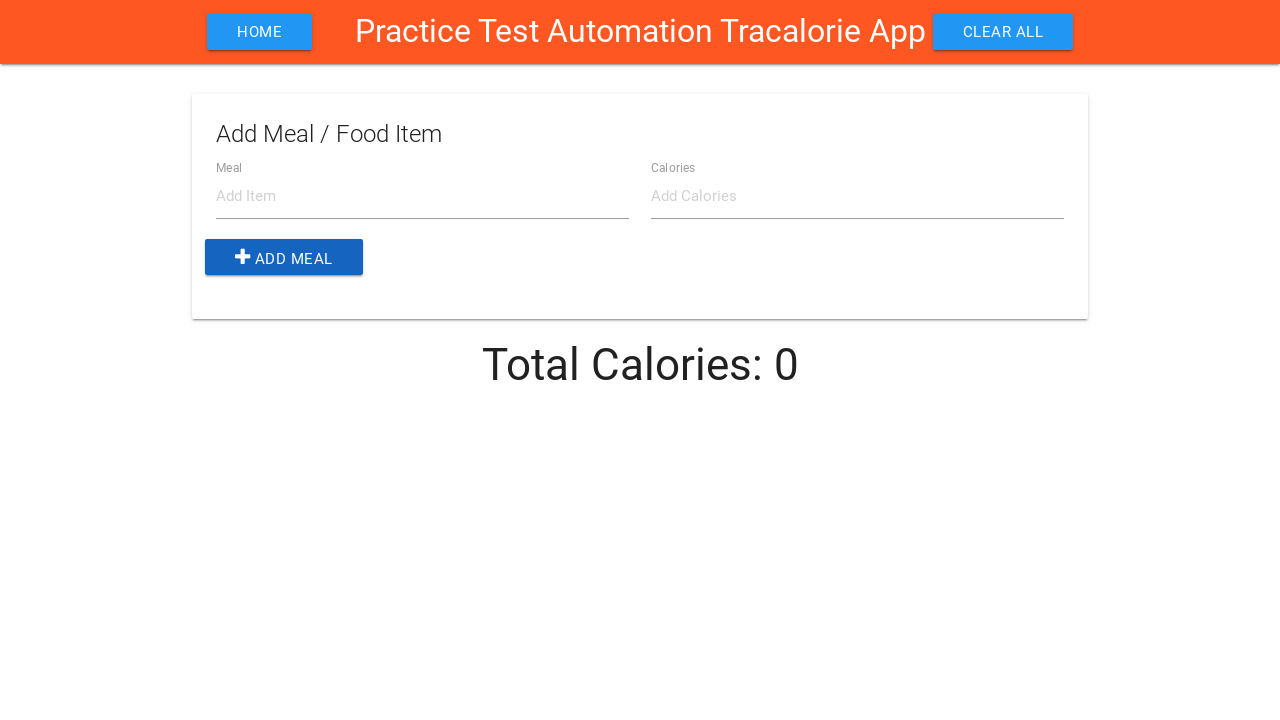

Set viewport to iPhone 6 dimensions (375x667)
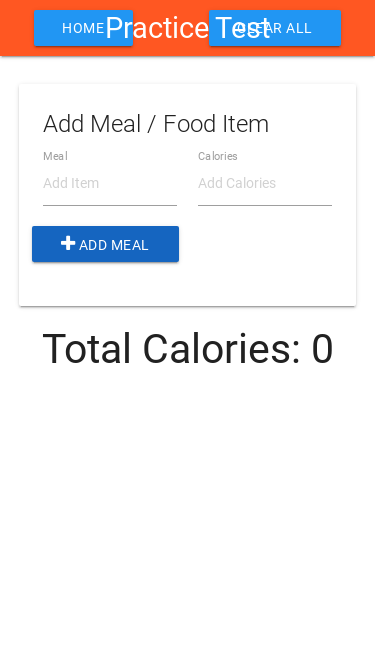

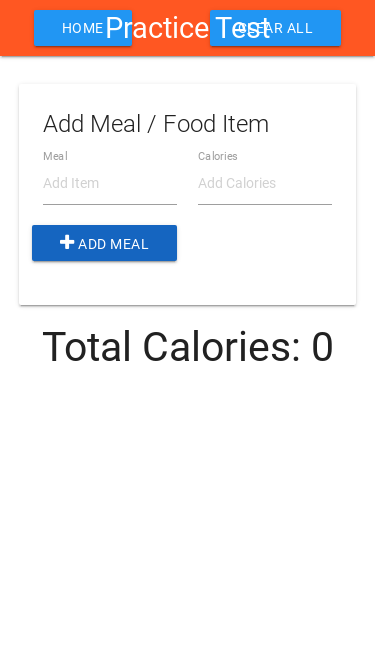